Tests un-marking items as complete by unchecking their checkboxes

Starting URL: https://demo.playwright.dev/todomvc

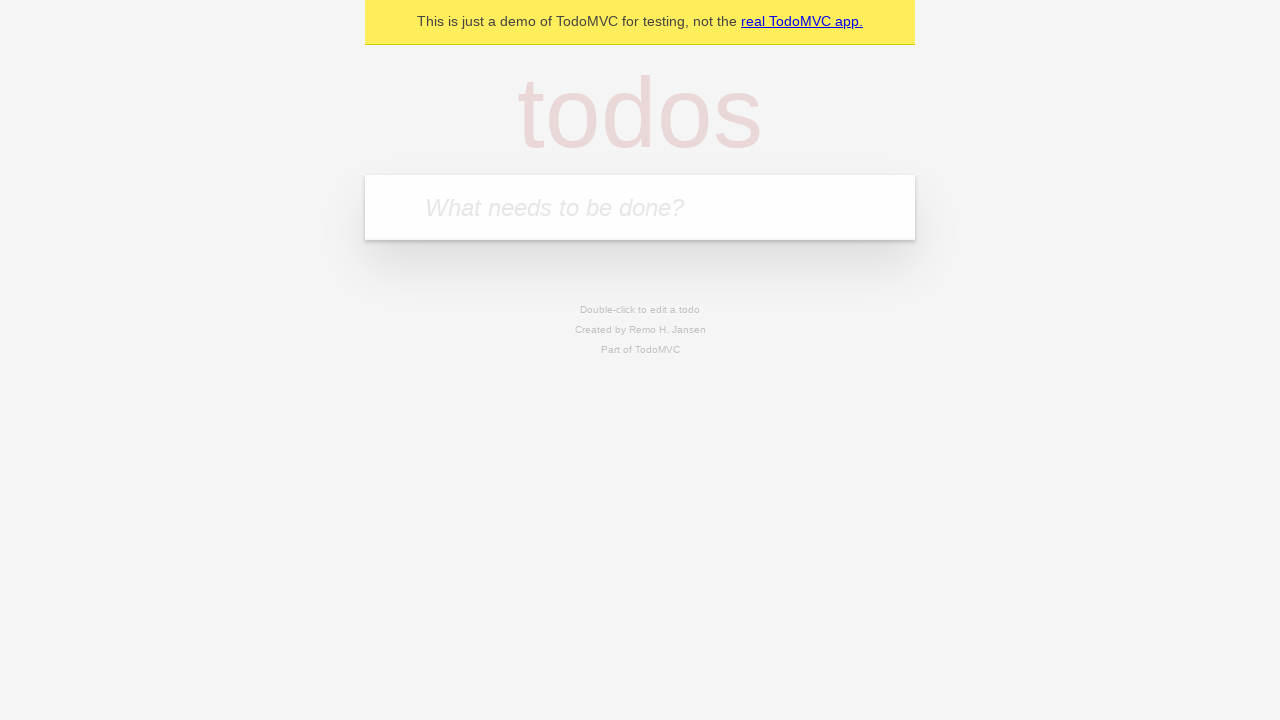

Filled todo input with 'buy some cheese' on internal:attr=[placeholder="What needs to be done?"i]
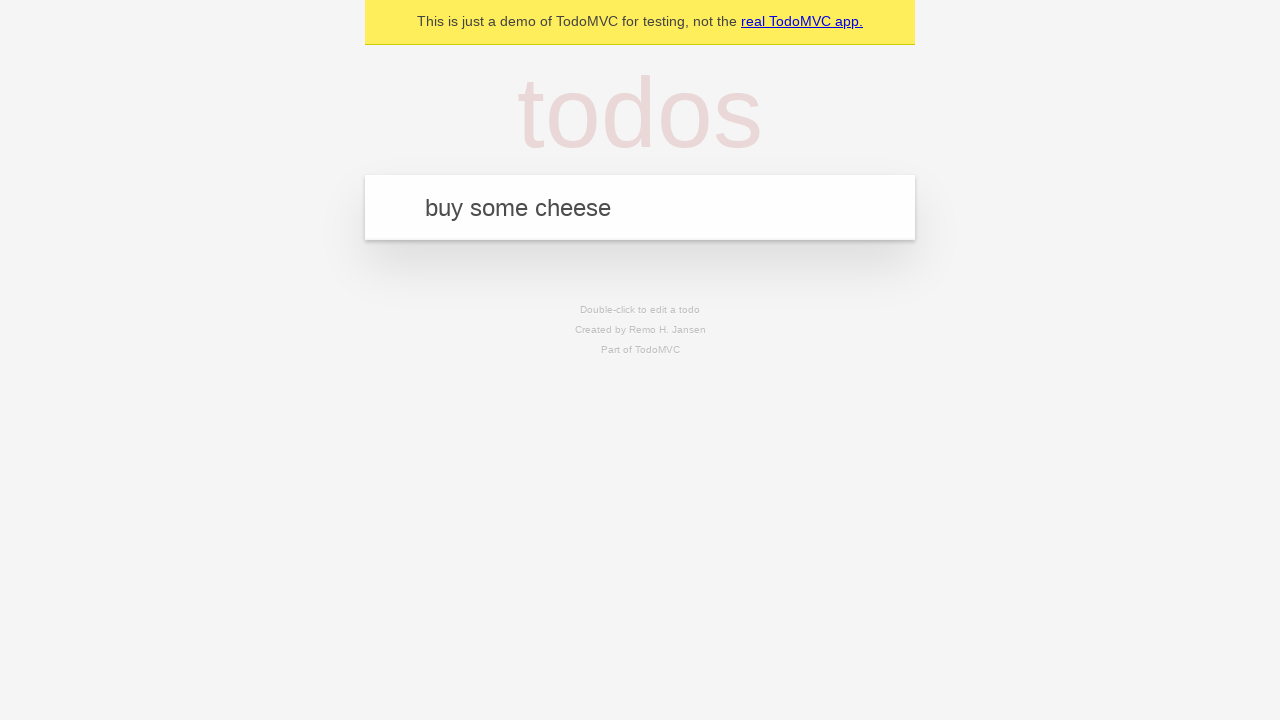

Pressed Enter to create todo item 'buy some cheese' on internal:attr=[placeholder="What needs to be done?"i]
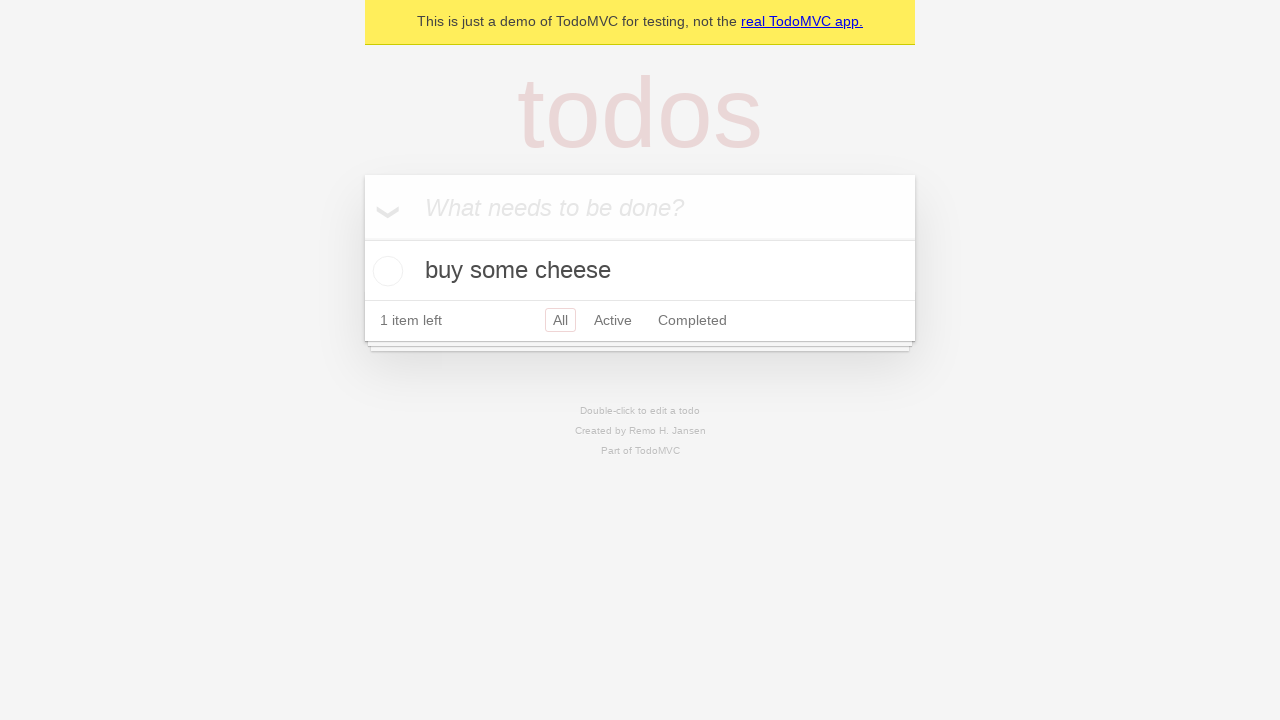

Filled todo input with 'feed the cat' on internal:attr=[placeholder="What needs to be done?"i]
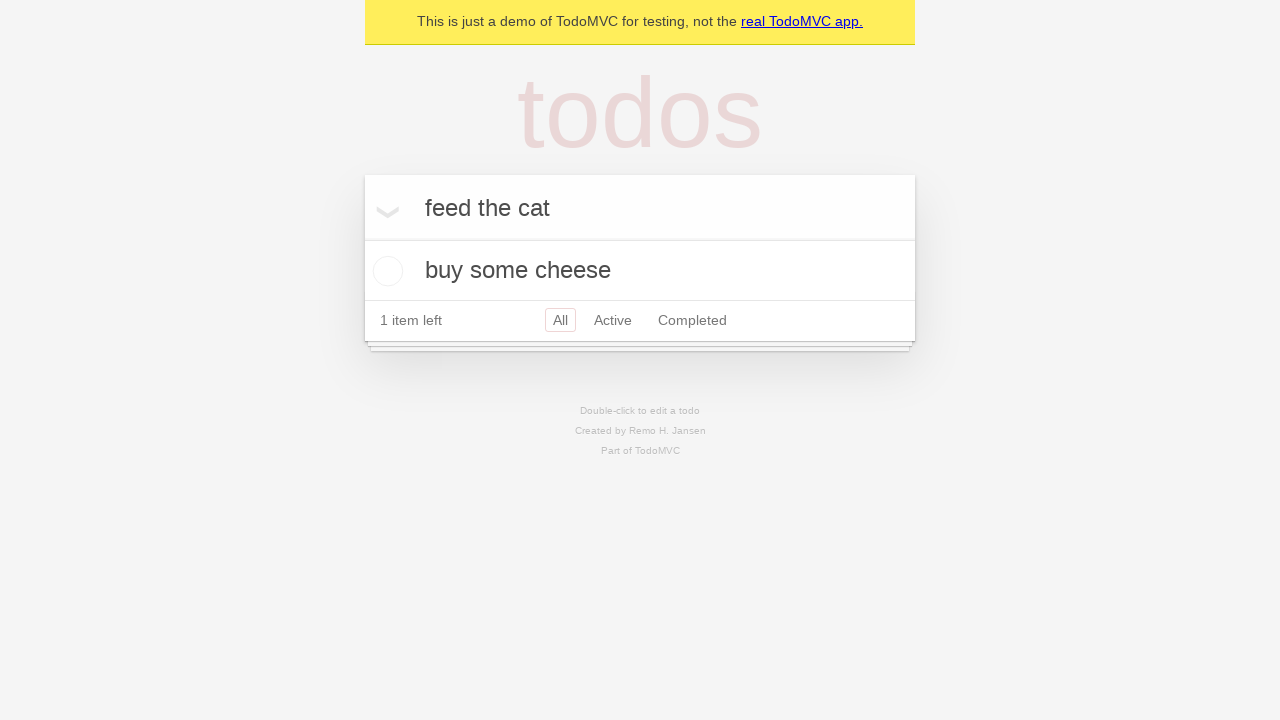

Pressed Enter to create todo item 'feed the cat' on internal:attr=[placeholder="What needs to be done?"i]
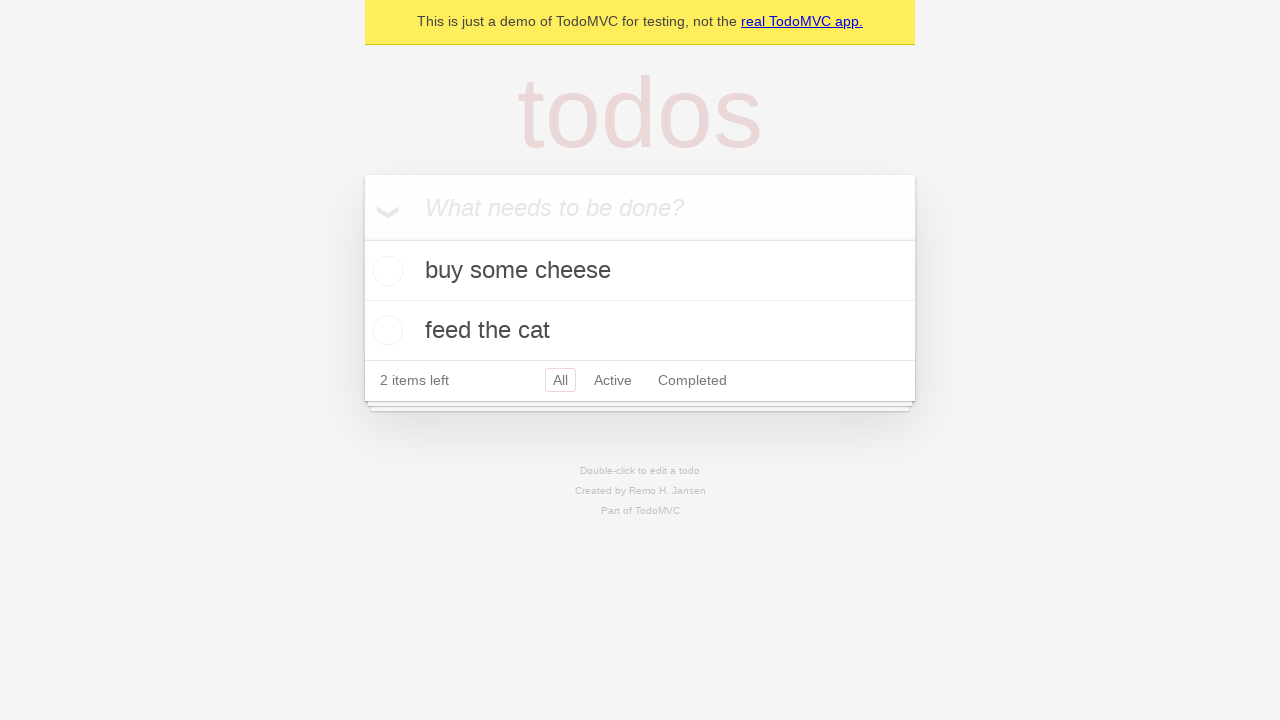

Waited for todo items to appear
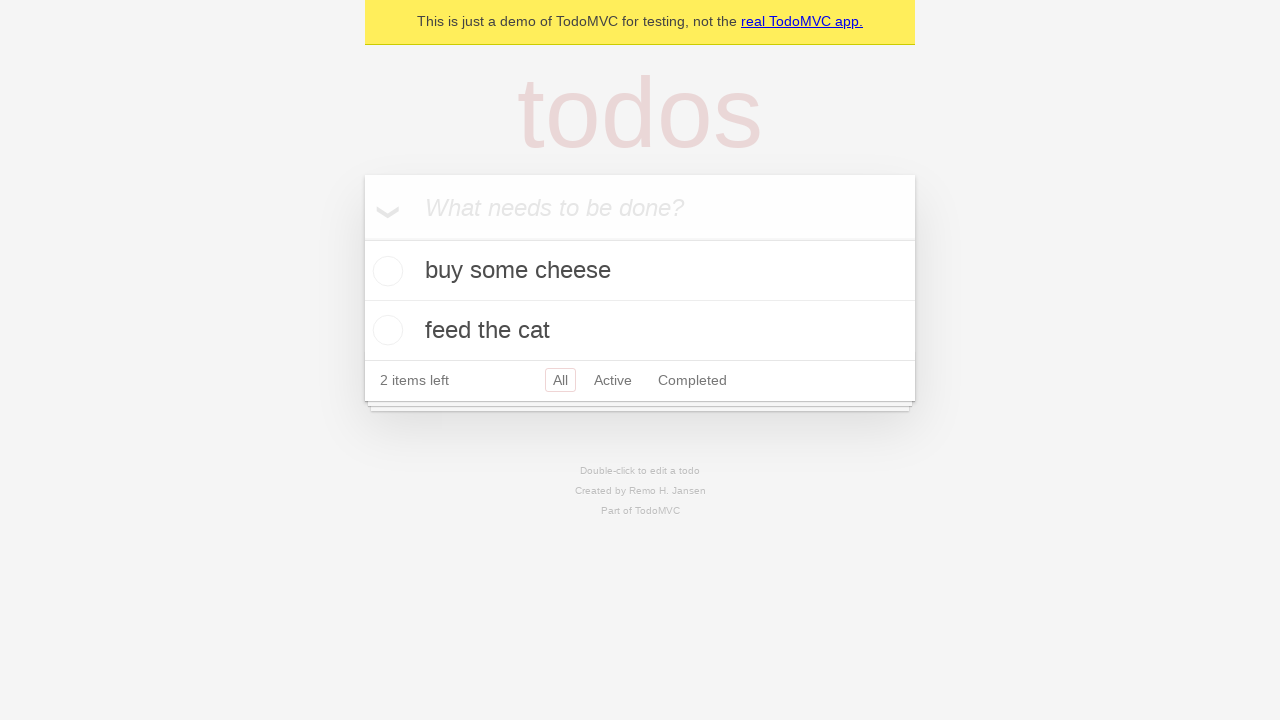

Checked the first todo item checkbox to mark as complete at (385, 271) on internal:testid=[data-testid="todo-item"s] >> nth=0 >> internal:role=checkbox
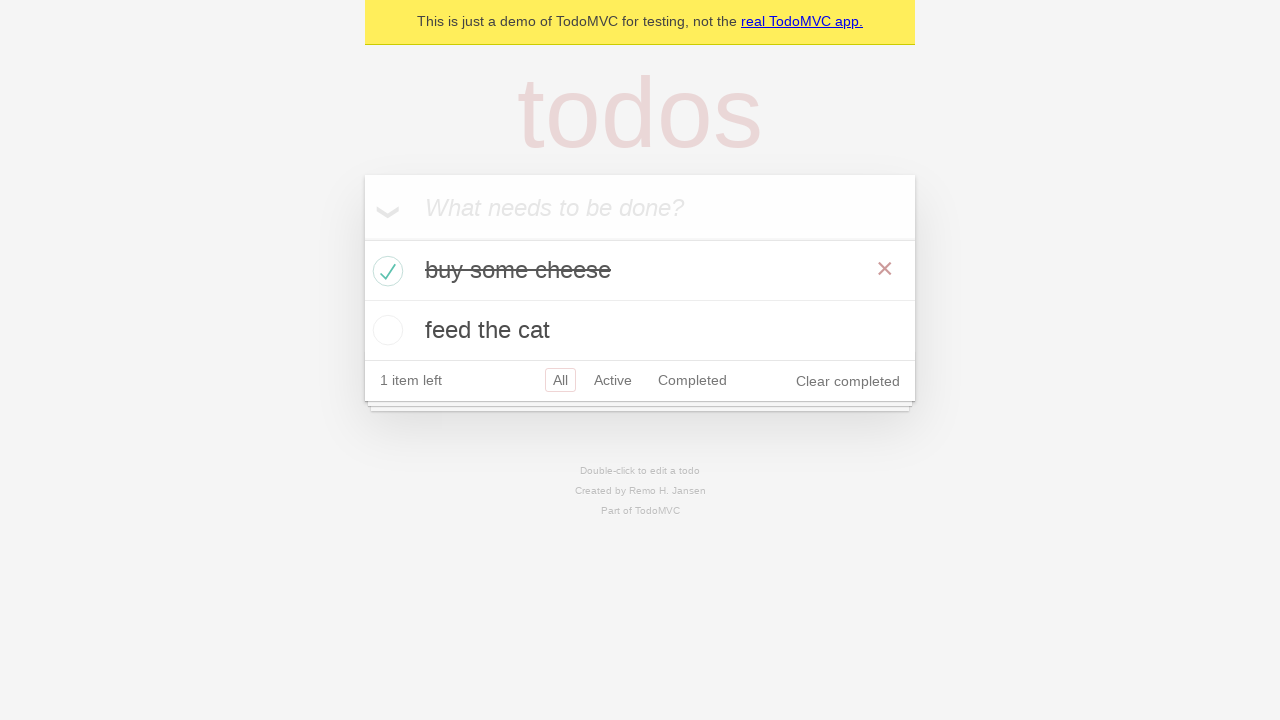

Unchecked the first todo item checkbox to mark as incomplete at (385, 271) on internal:testid=[data-testid="todo-item"s] >> nth=0 >> internal:role=checkbox
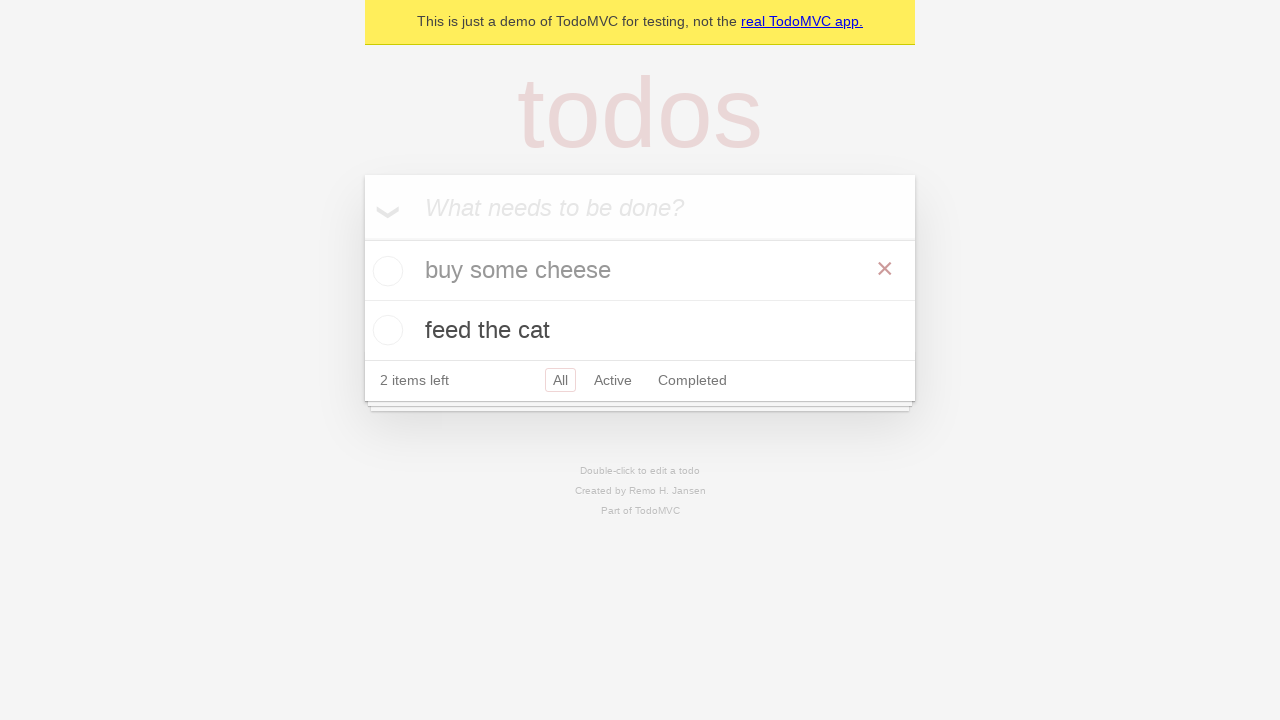

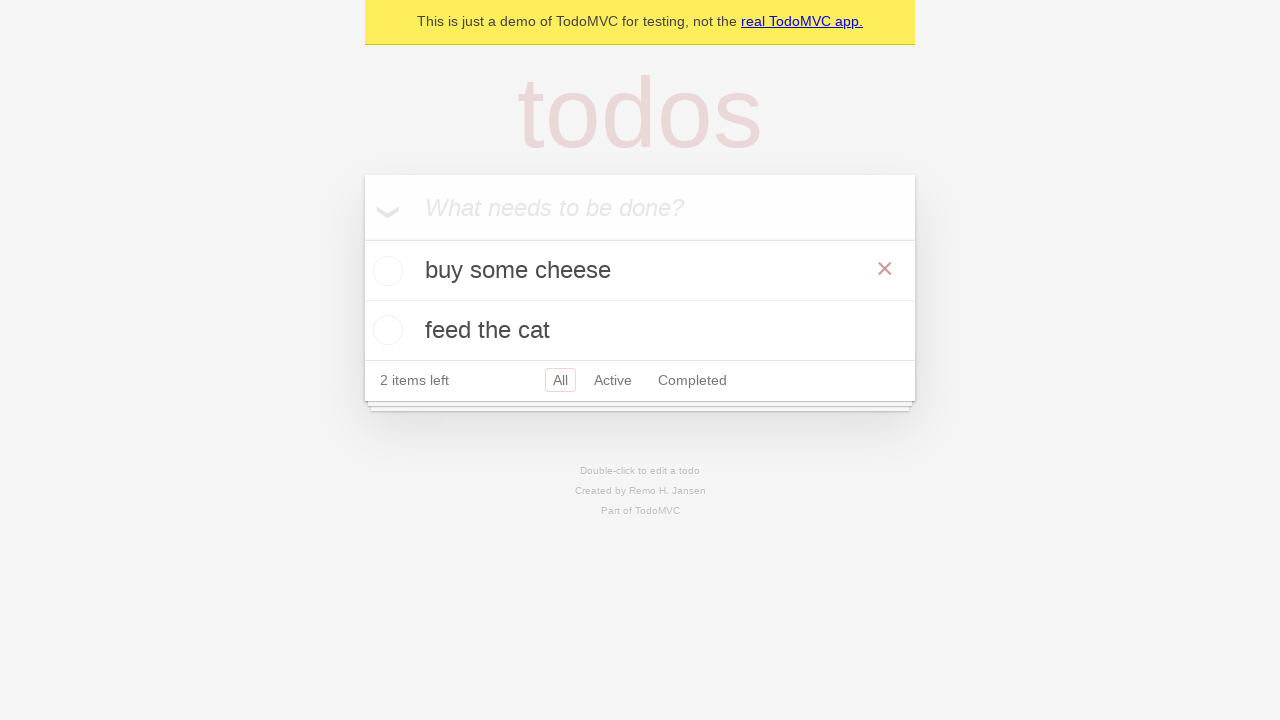